Tests the add/remove elements functionality on the Heroku test app by navigating to the page, clicking add element to create a delete button, then clicking delete to remove it.

Starting URL: https://the-internet.herokuapp.com/

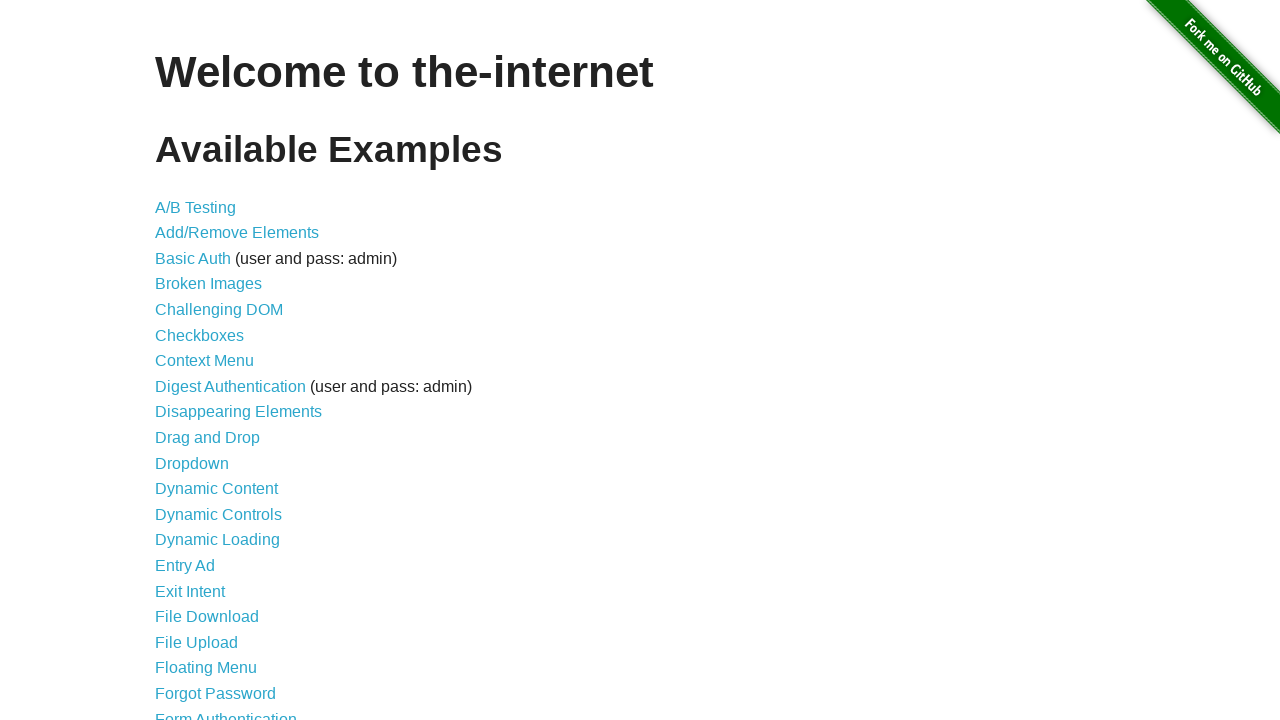

Clicked on Add/Remove Elements link from homepage at (237, 233) on a[href='/add_remove_elements/']
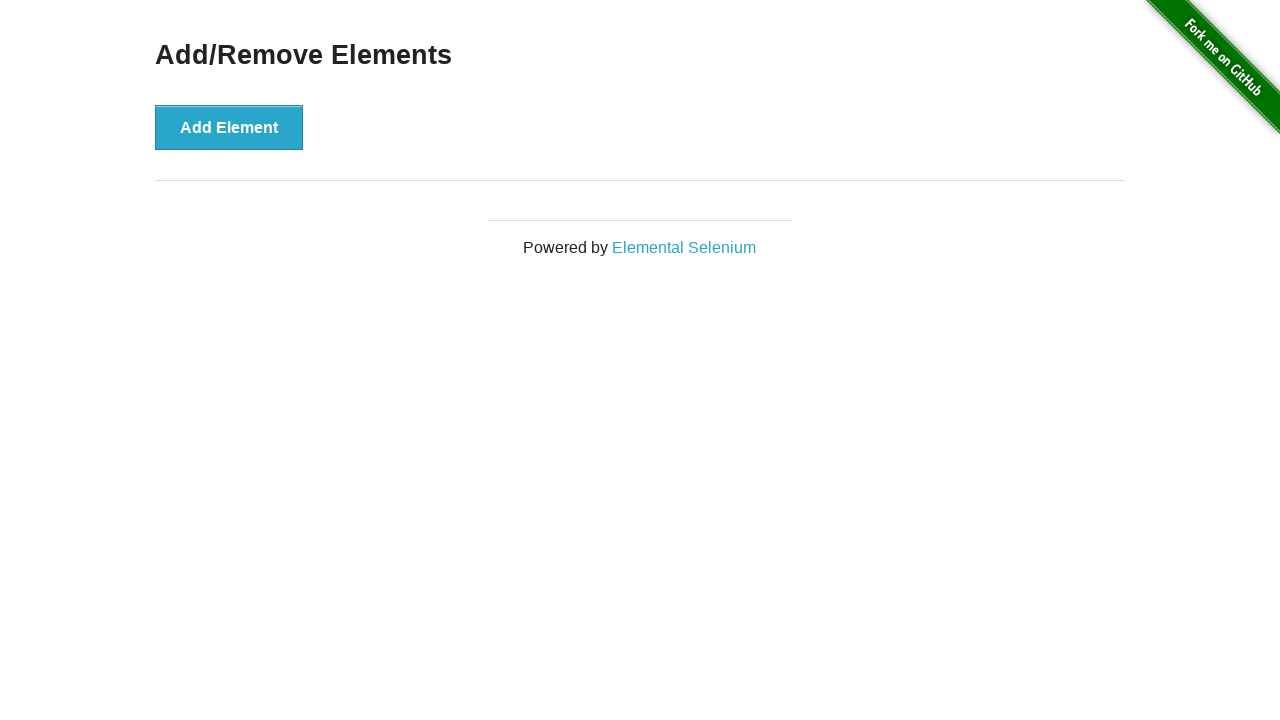

Navigated to add/remove elements page and verified Add Element button is present
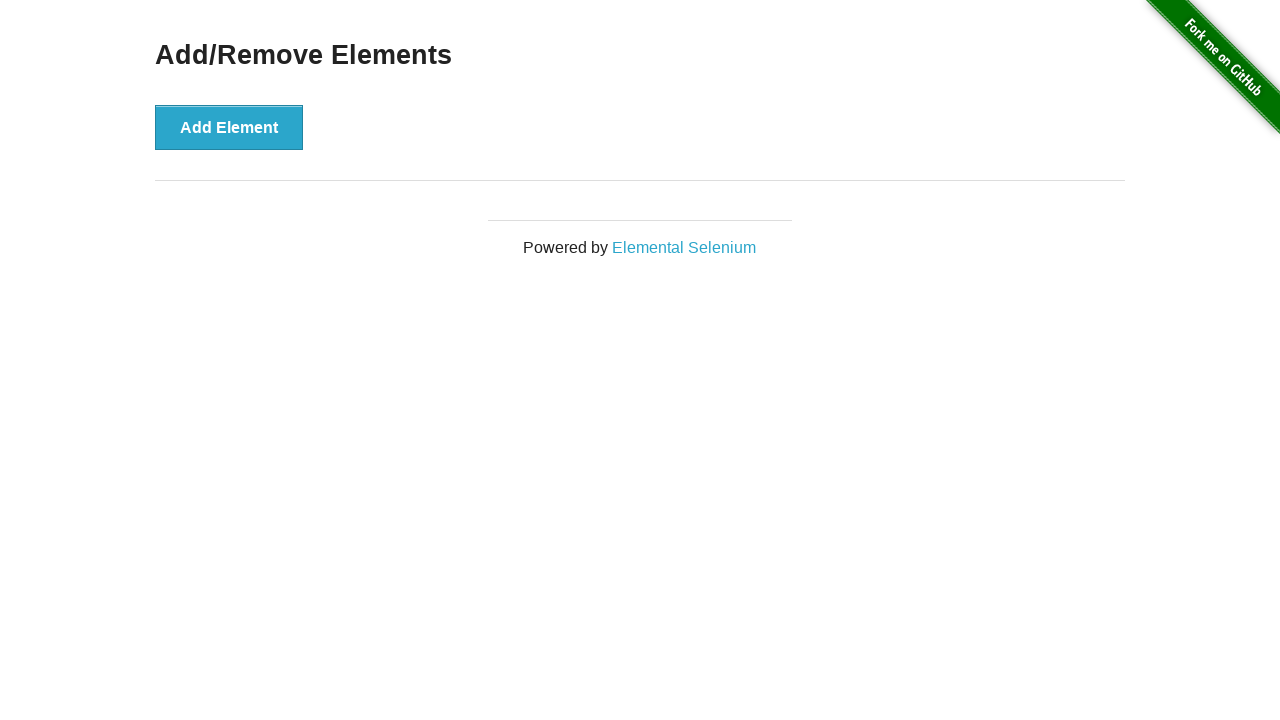

Clicked Add Element button at (229, 127) on button:has-text('Add Element')
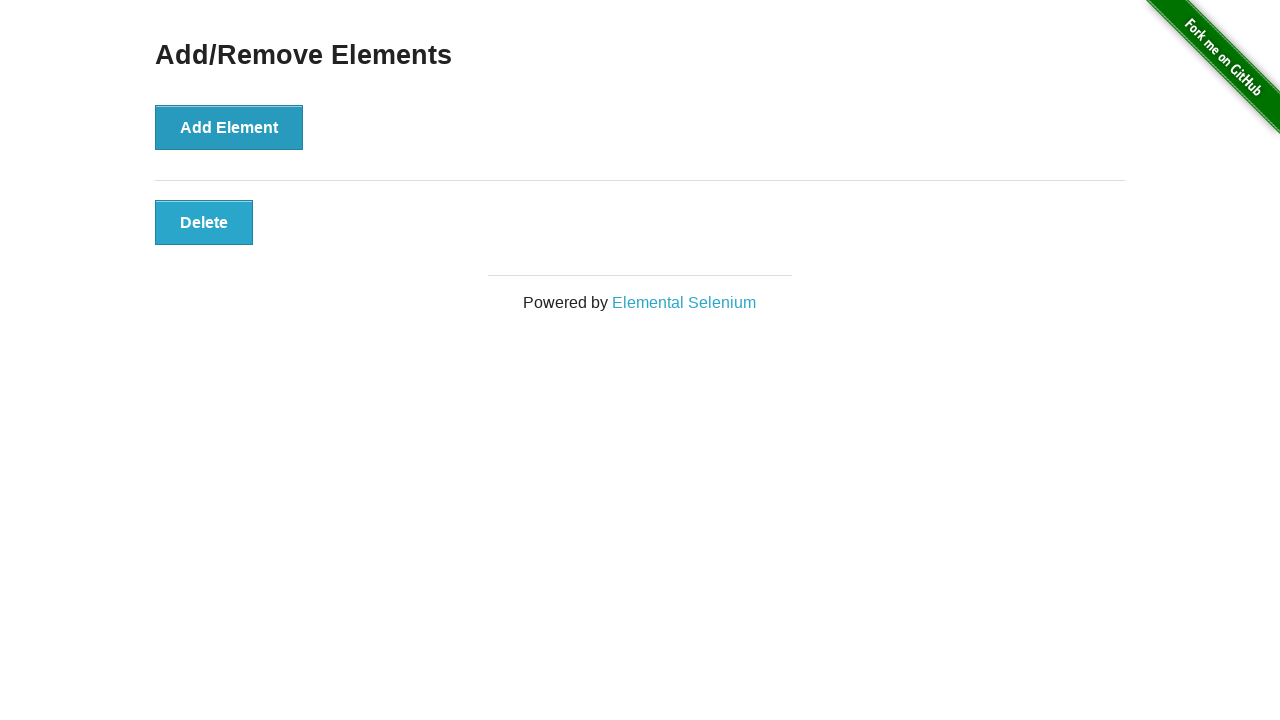

Delete button appeared after clicking Add Element
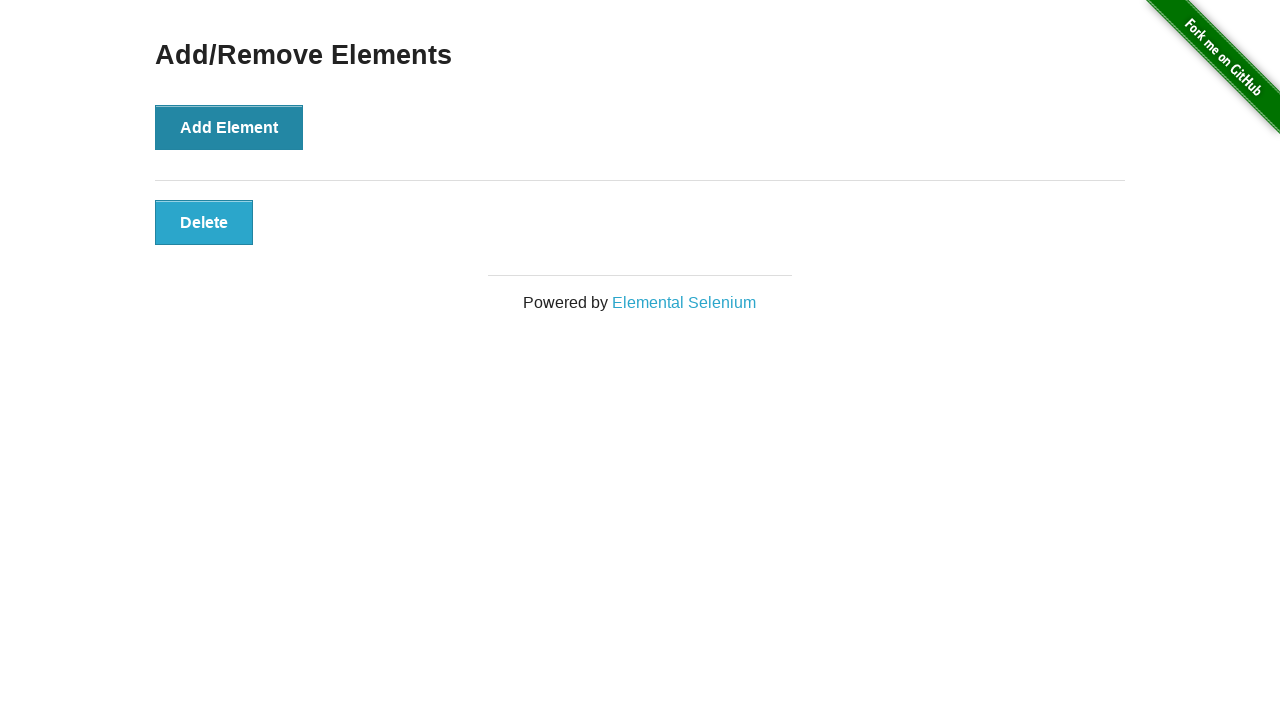

Clicked Delete button to remove the element at (204, 222) on button:has-text('Delete')
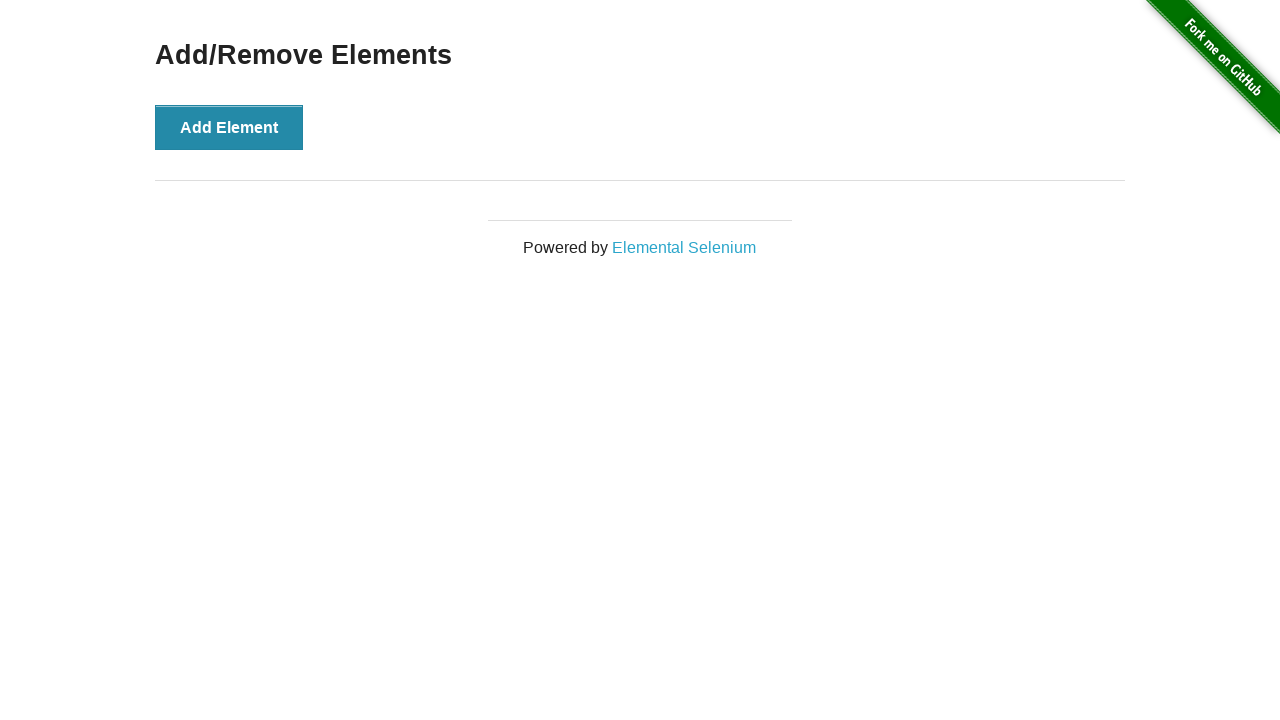

Verified Delete button is no longer visible after deletion
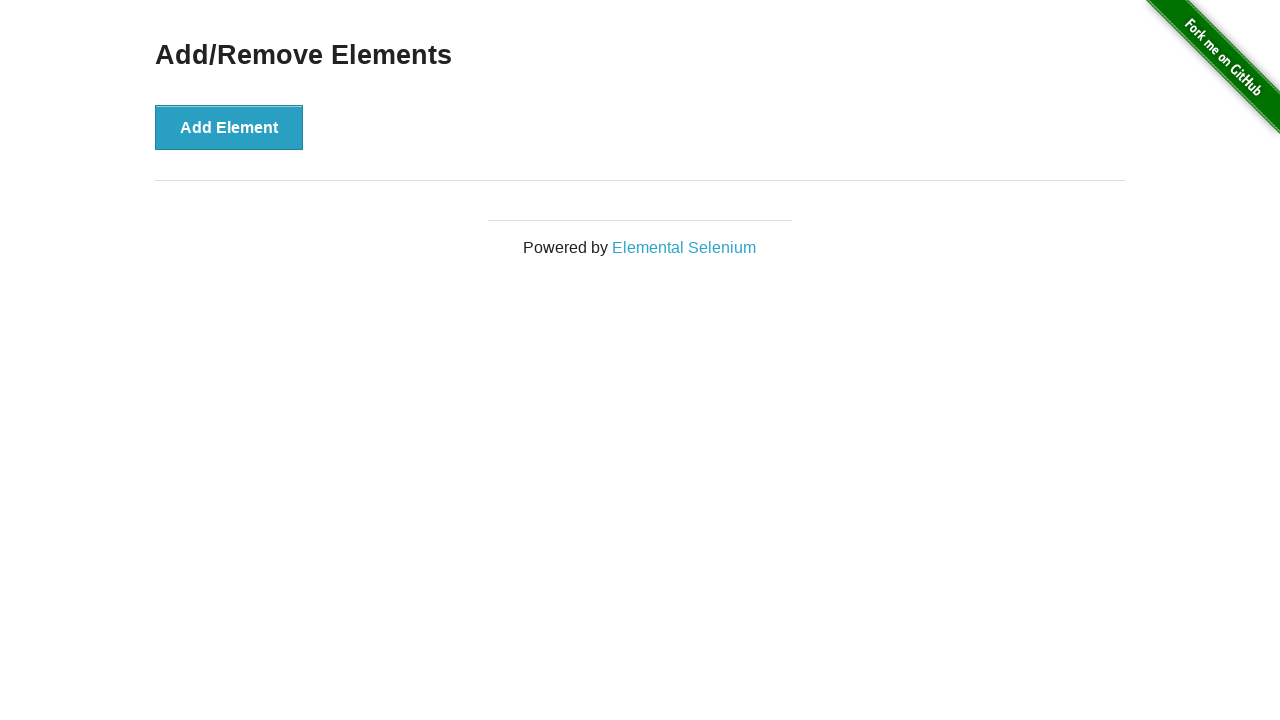

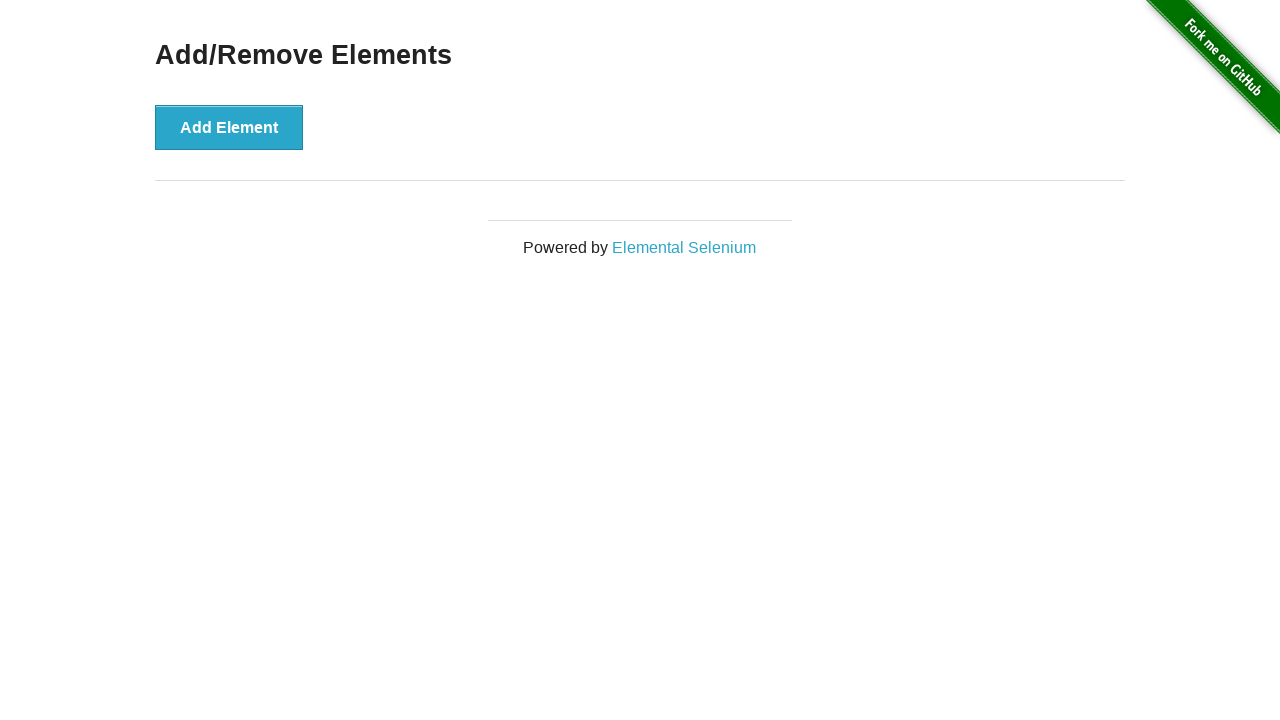